Tests dynamic control visibility by toggling a checkbox element's display state using a button

Starting URL: https://training-support.net/webelements/dynamic-controls

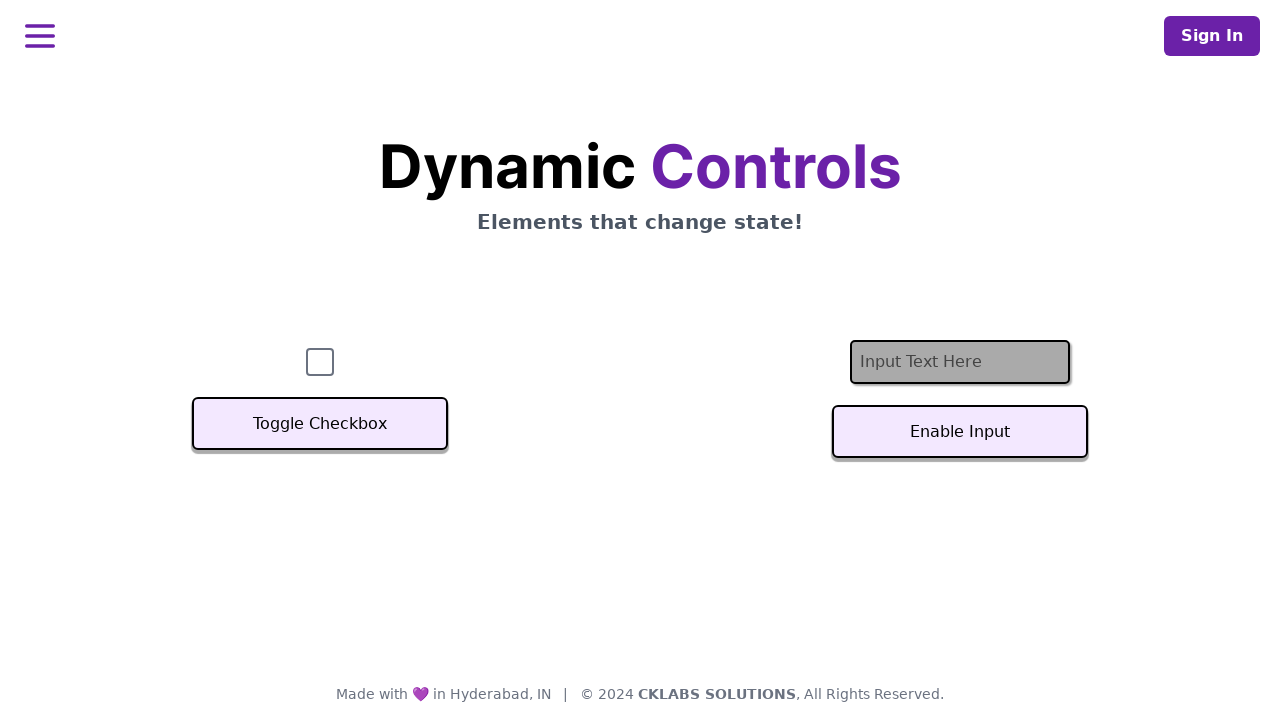

Navigated to dynamic controls test page
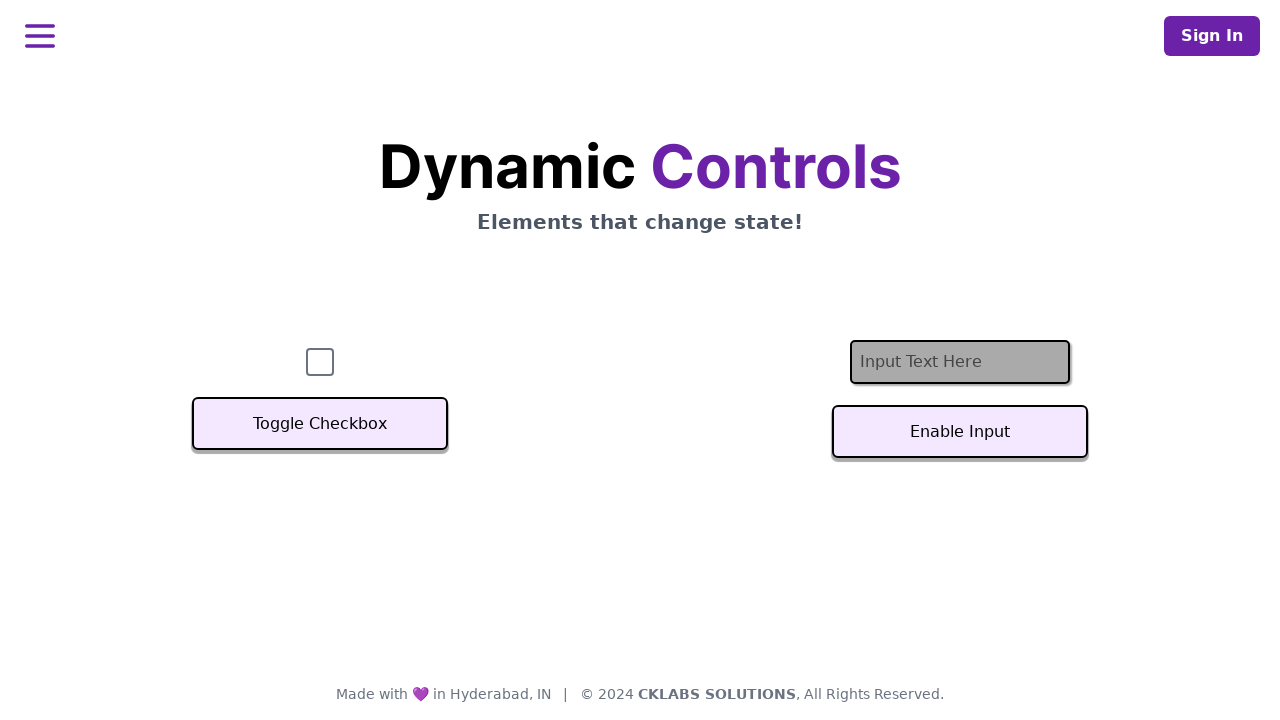

Located checkbox element by ID
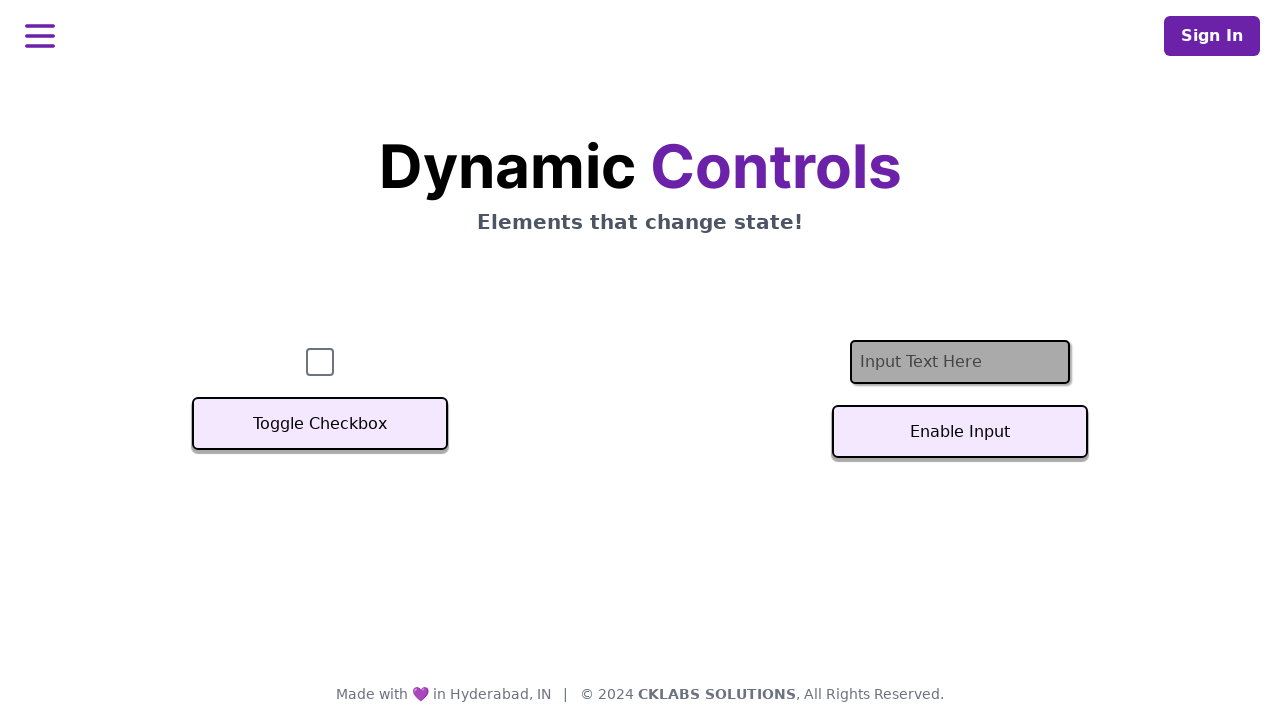

Located toggle checkbox button by xpath
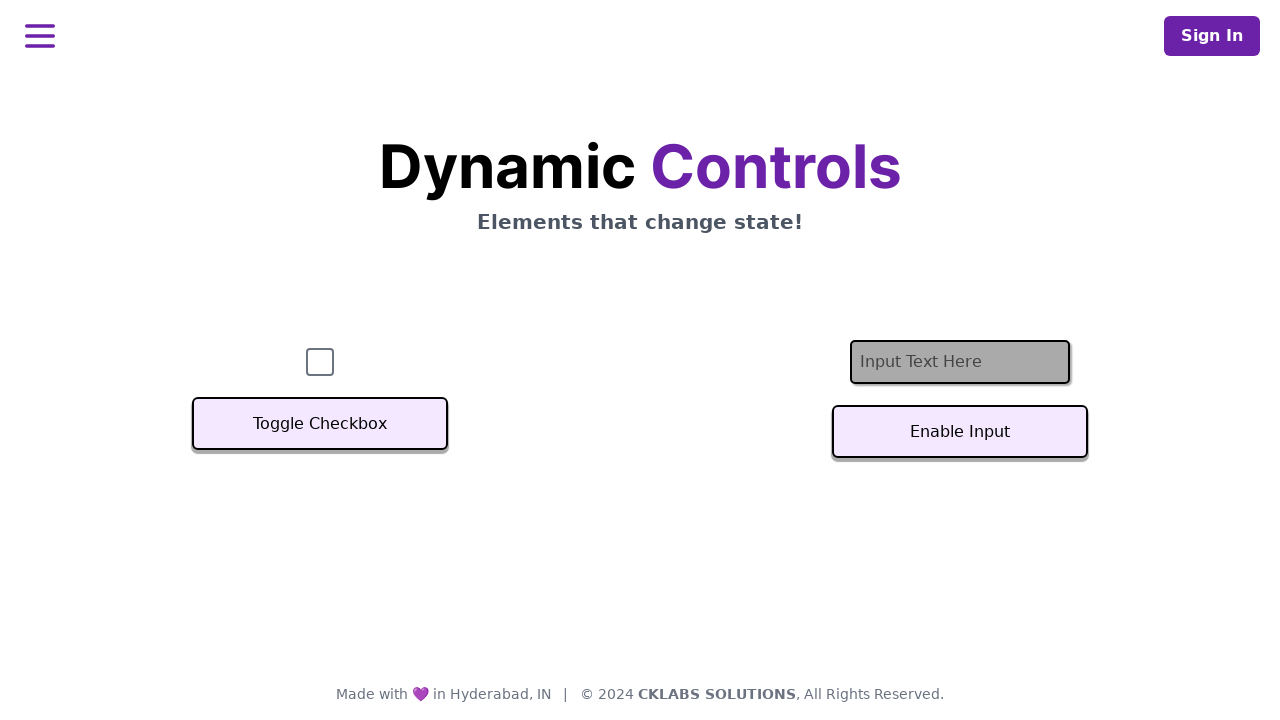

Verified initial checkbox visibility state
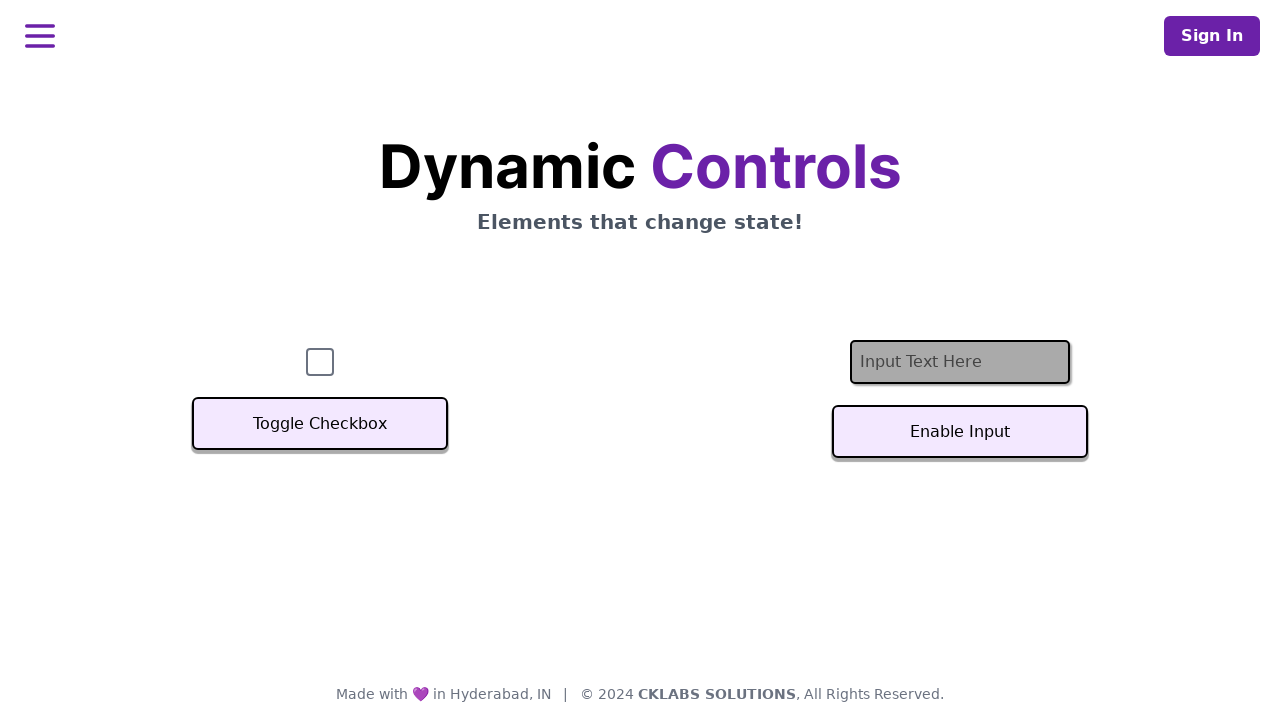

Clicked toggle button to change checkbox visibility at (320, 424) on xpath=//button[text()='Toggle Checkbox']
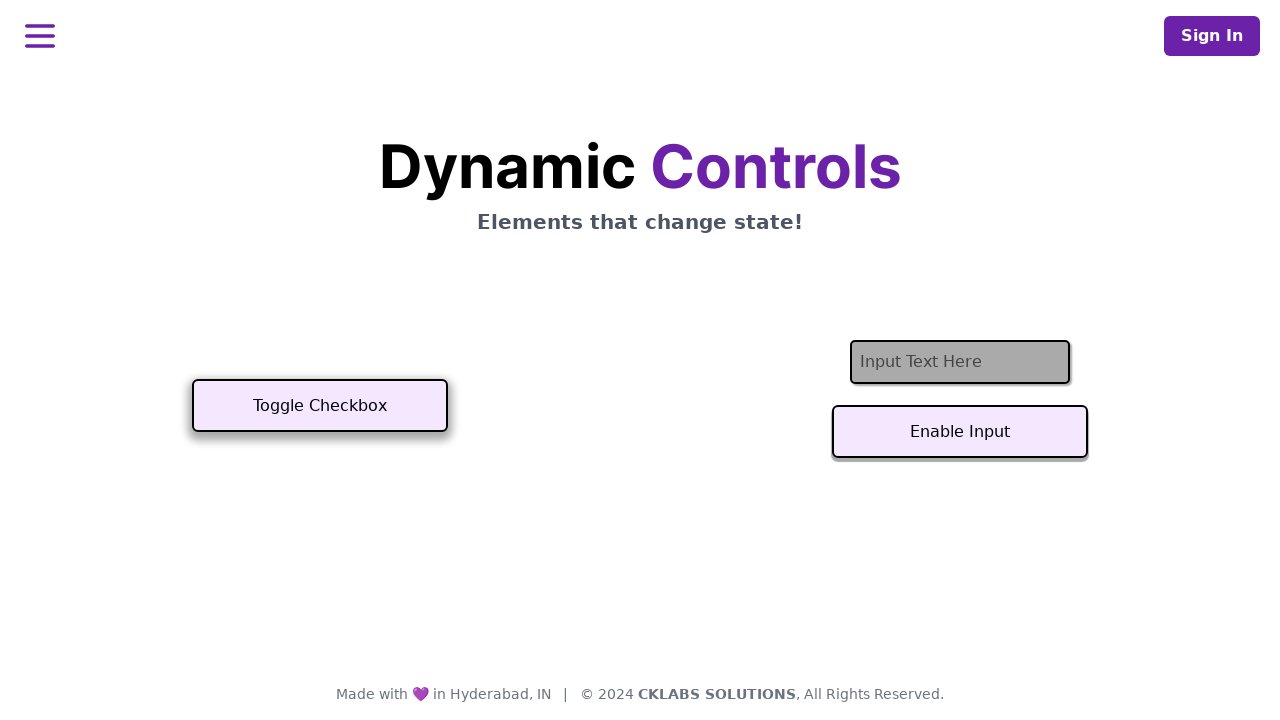

Verified checkbox visibility state after toggle
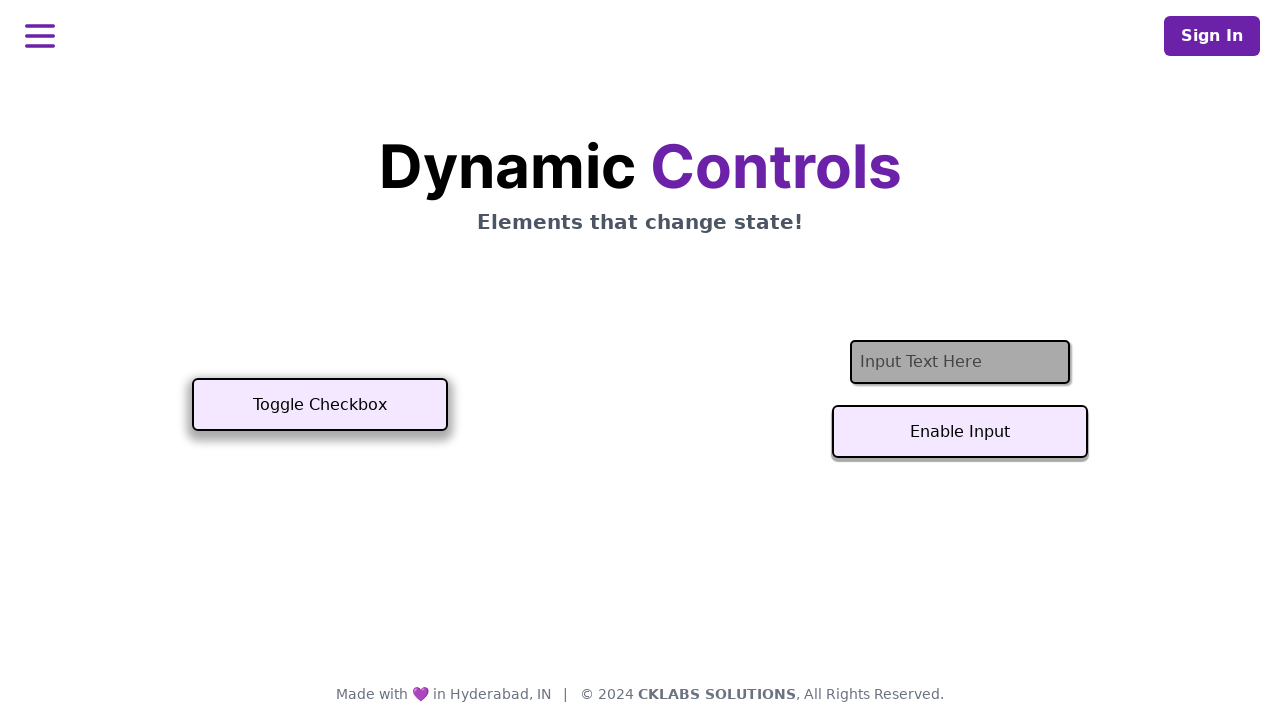

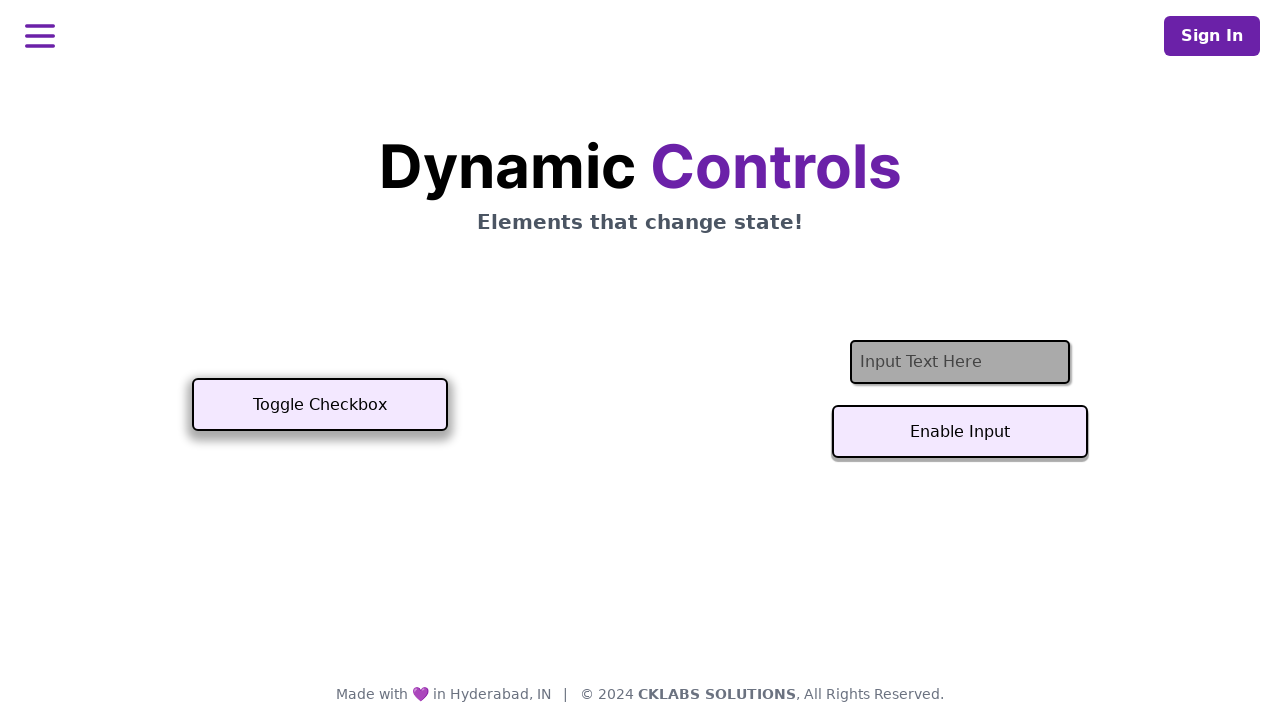